Navigates to the landing page and clicks on the Checkboxes link to navigate to the checkboxes page

Starting URL: https://the-internet.herokuapp.com/

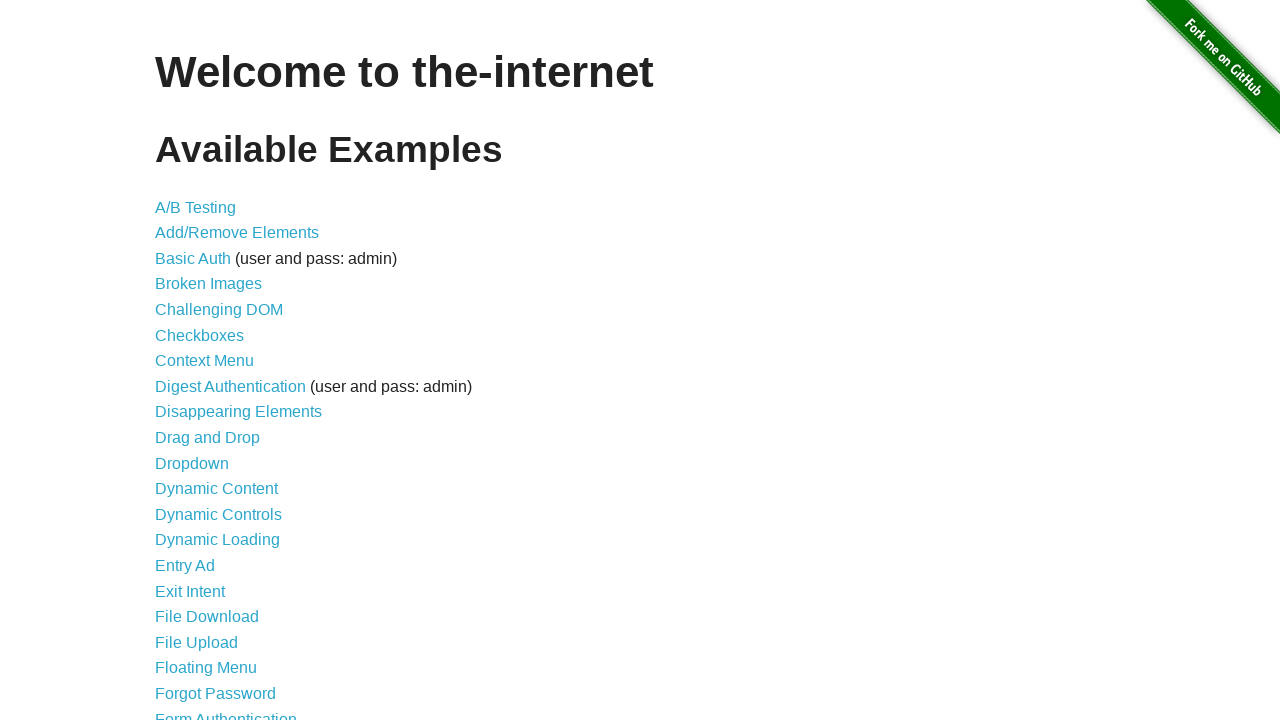

Navigated to the landing page at https://the-internet.herokuapp.com/
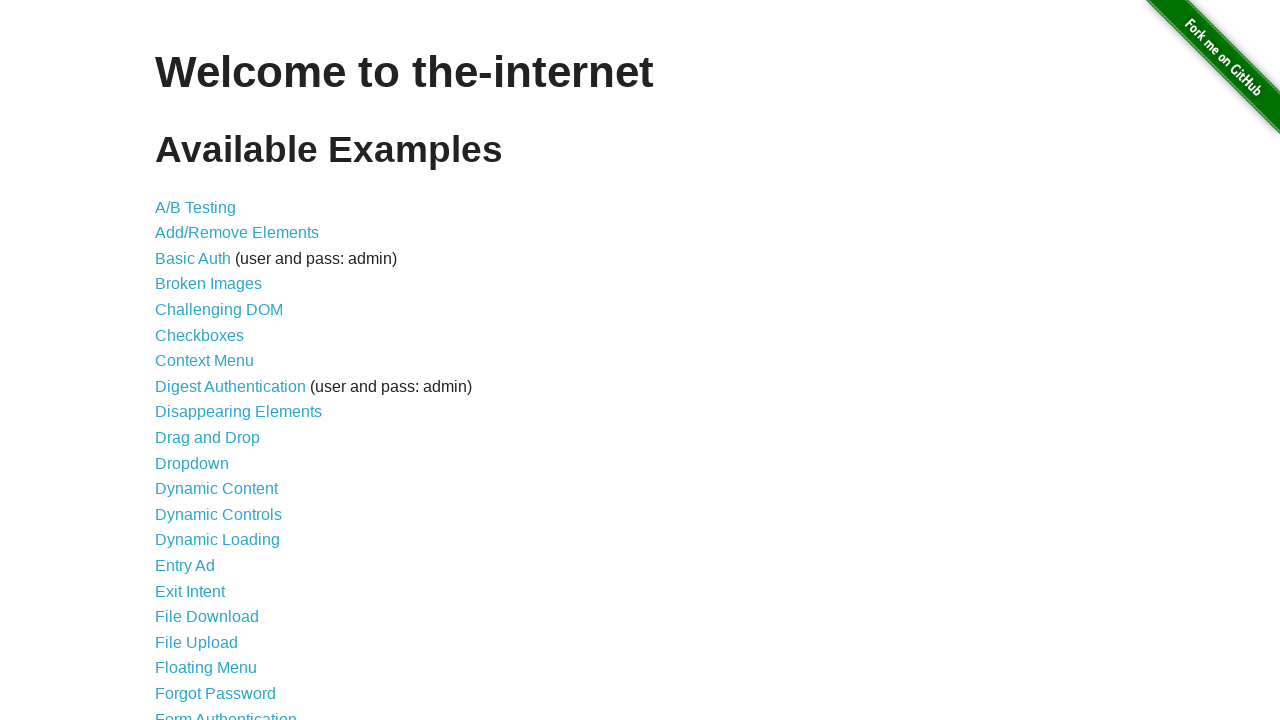

Clicked on the Checkboxes link at (200, 335) on a[href*='/checkboxes']
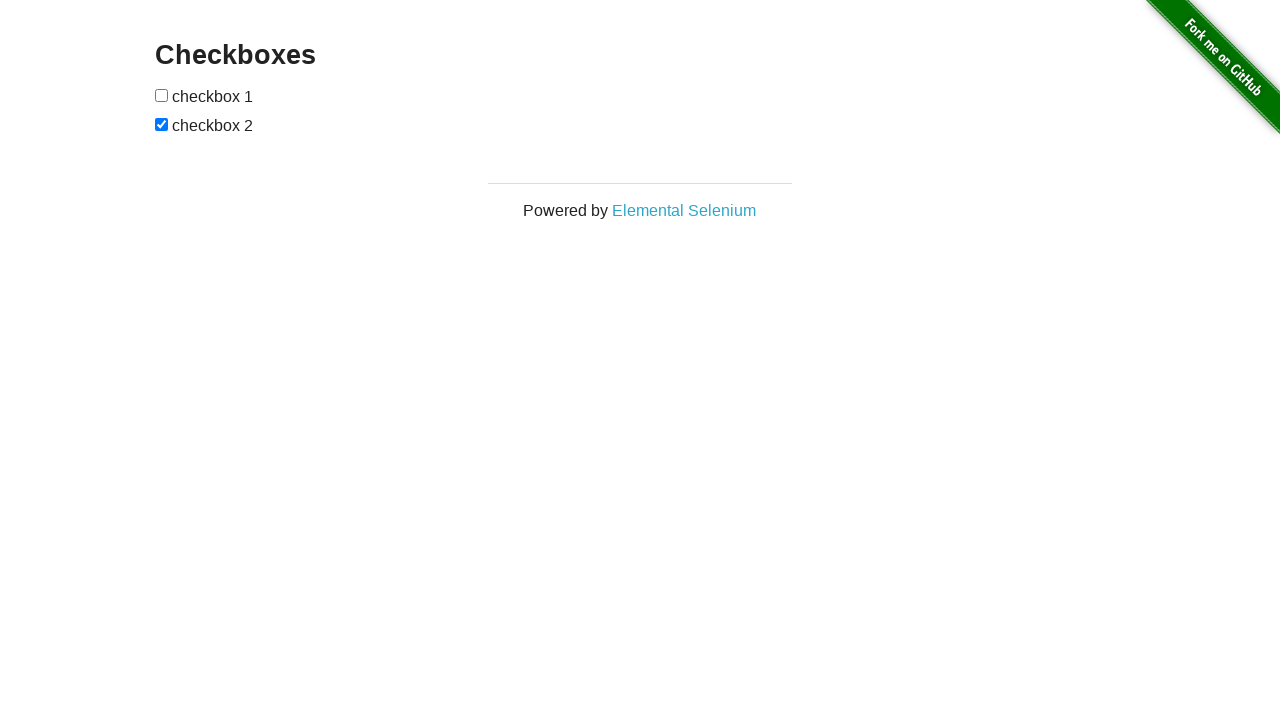

Checkboxes page loaded successfully
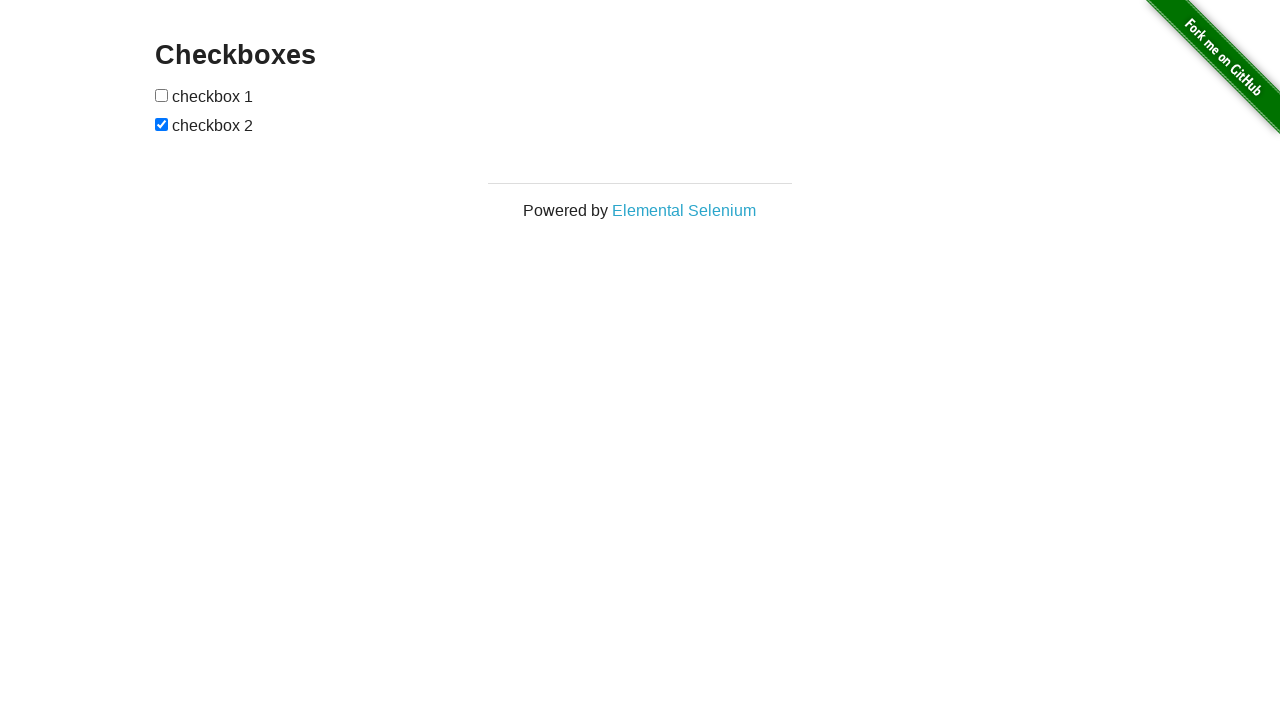

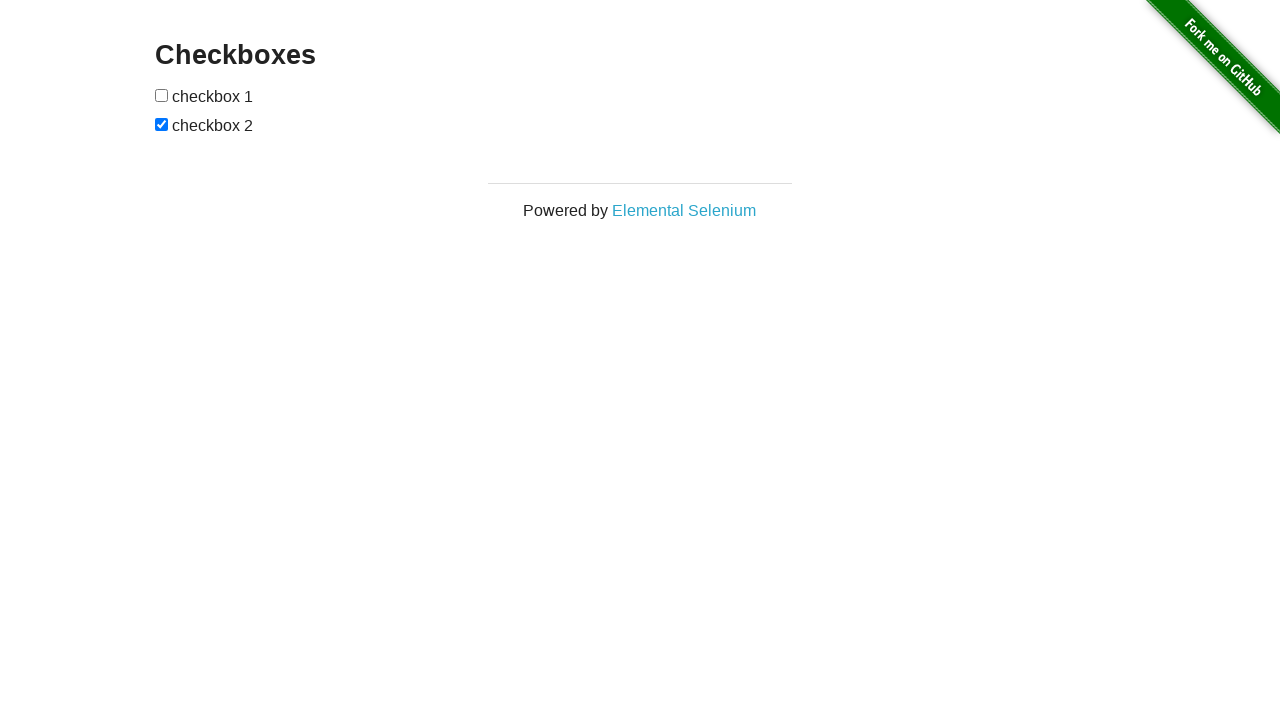